Tests dynamic loading functionality by navigating to the dynamic loading example, clicking the Start button, and waiting for the "Hello World!" text to appear after rendering

Starting URL: https://the-internet.herokuapp.com

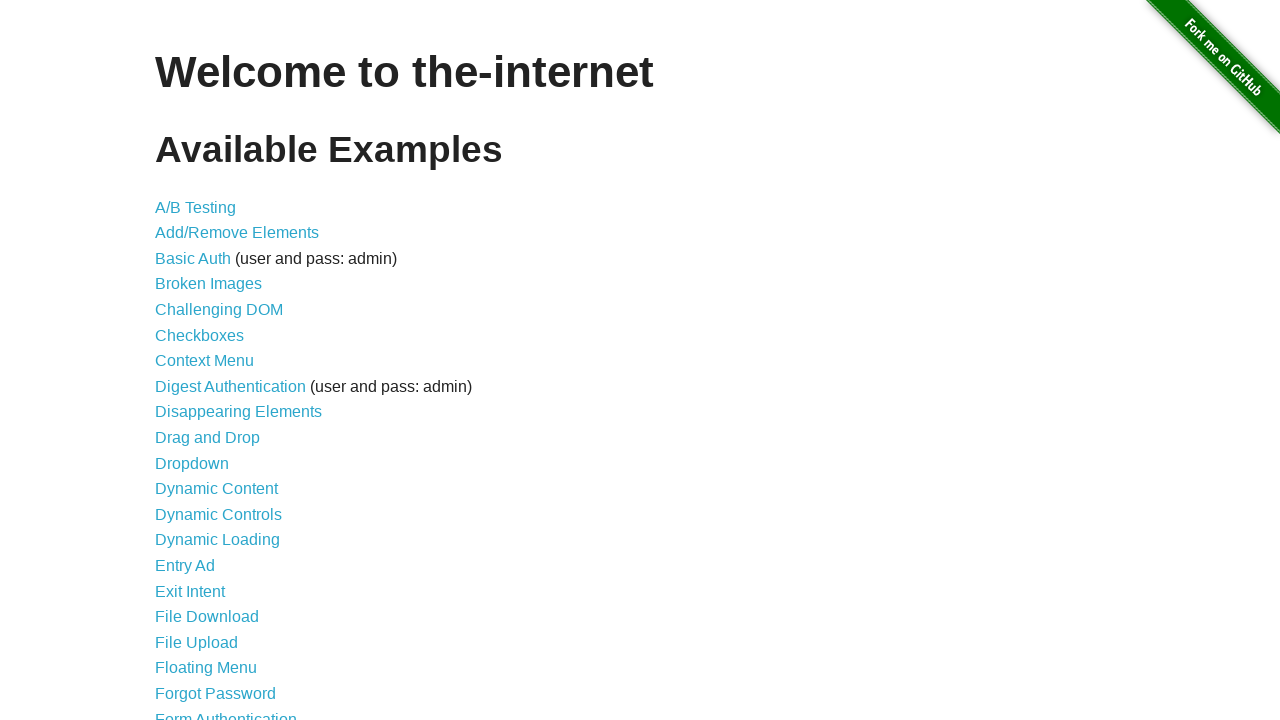

Clicked on 'Dynamic Loading' link at (218, 540) on text=Dynamic Loading
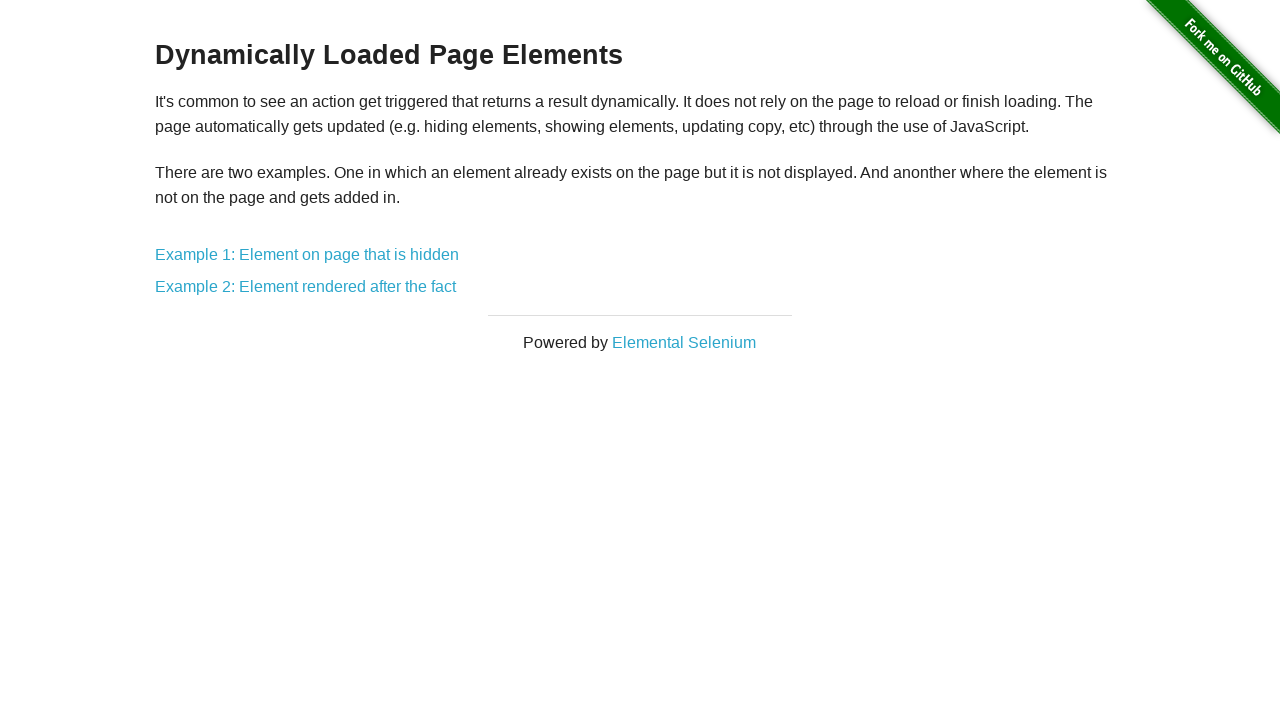

Clicked on 'Example 2: Element rendered after the fact' link at (306, 287) on text=Example 2: Element rendered after the fact
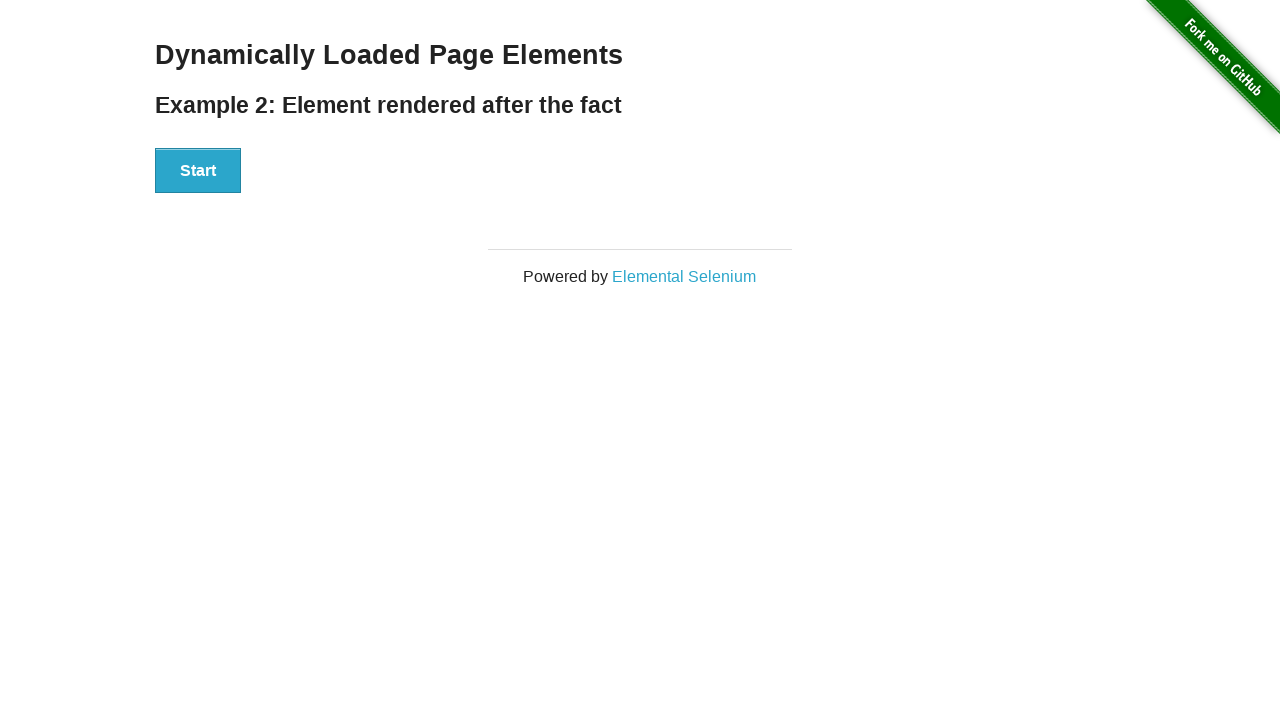

Clicked the Start button at (198, 171) on xpath=//button[text()='Start']
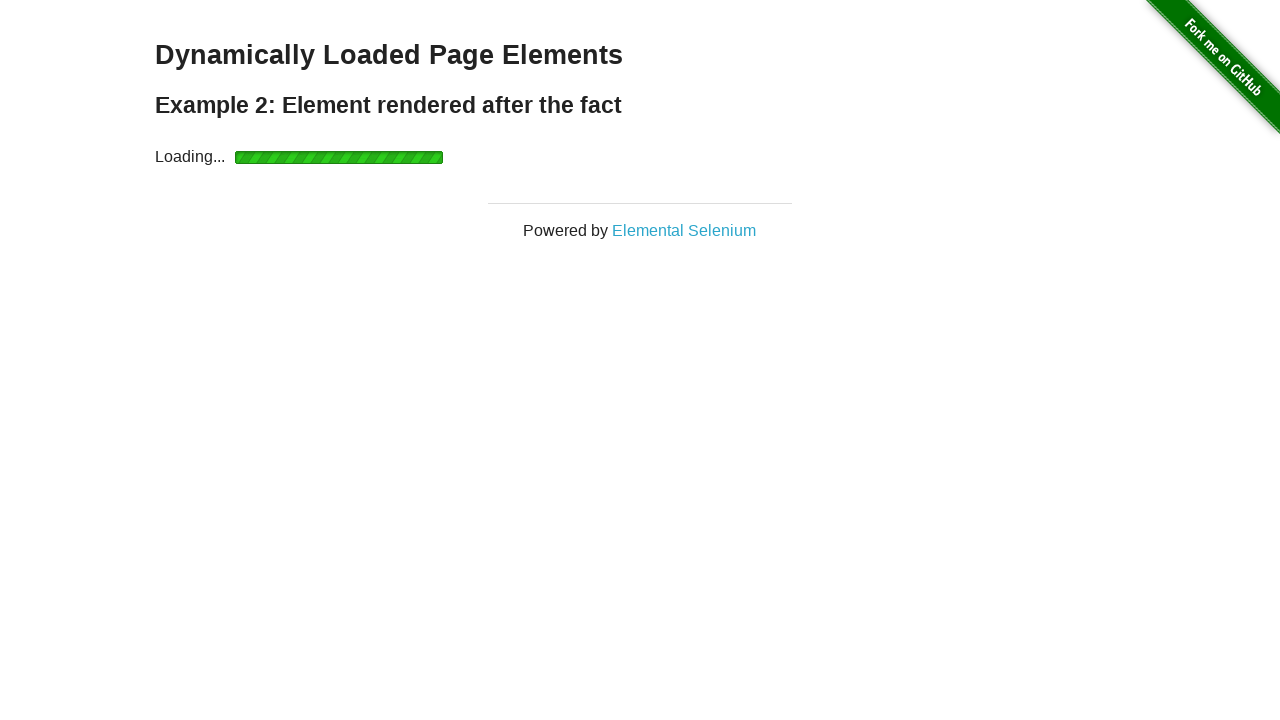

Waited for 'Hello World!' text to appear
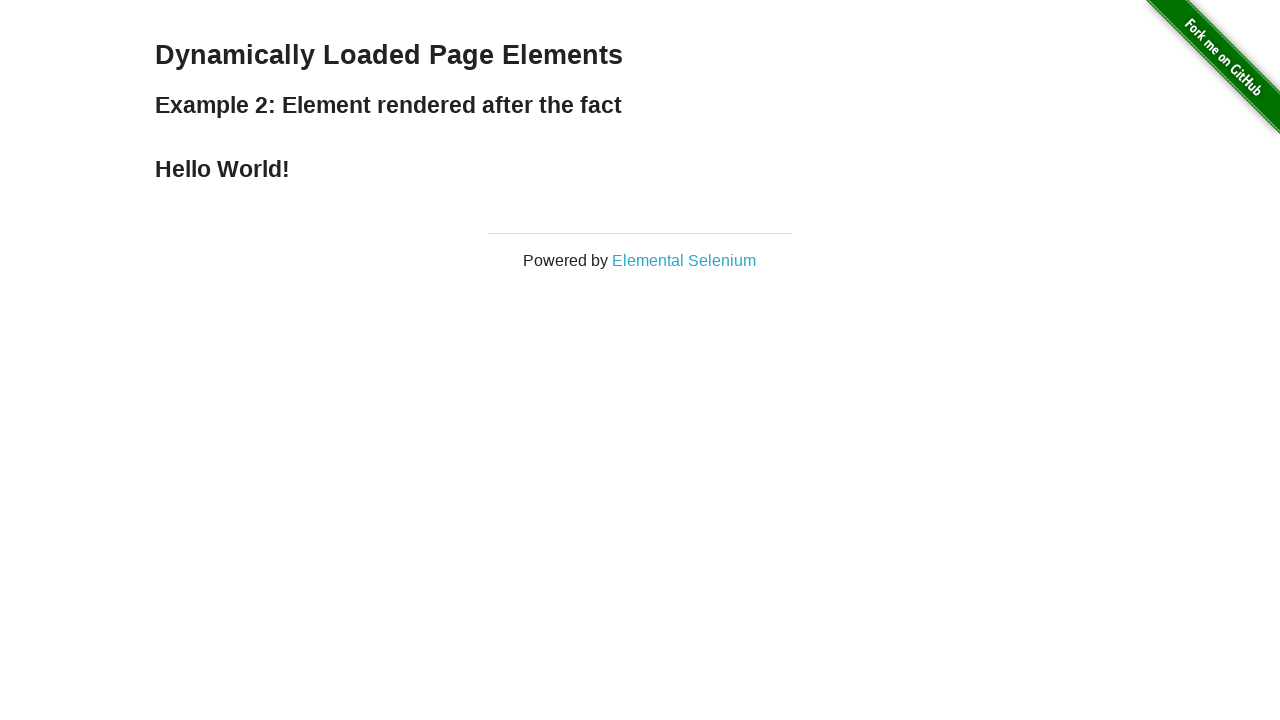

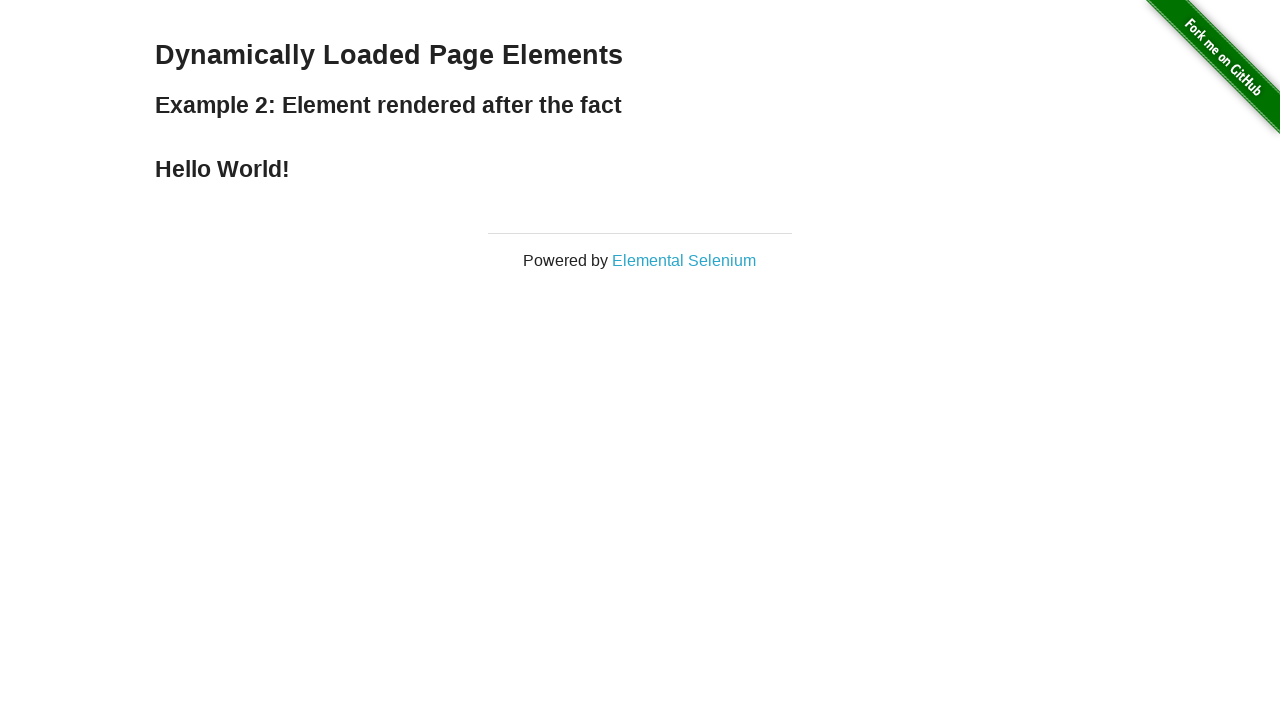